Tests window handle functionality using a list-based approach to switch between the original window and a newly opened window, verifying titles on both.

Starting URL: https://the-internet.herokuapp.com/windows

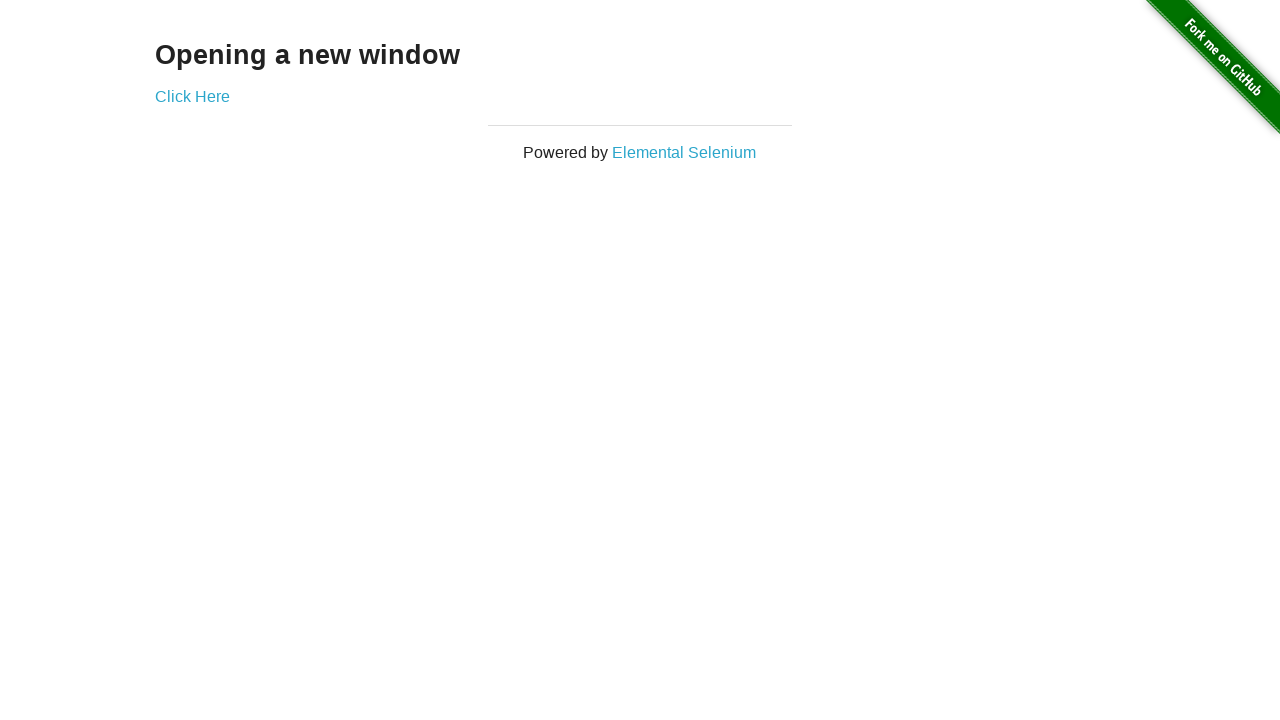

Verified heading text is 'Opening a new window'
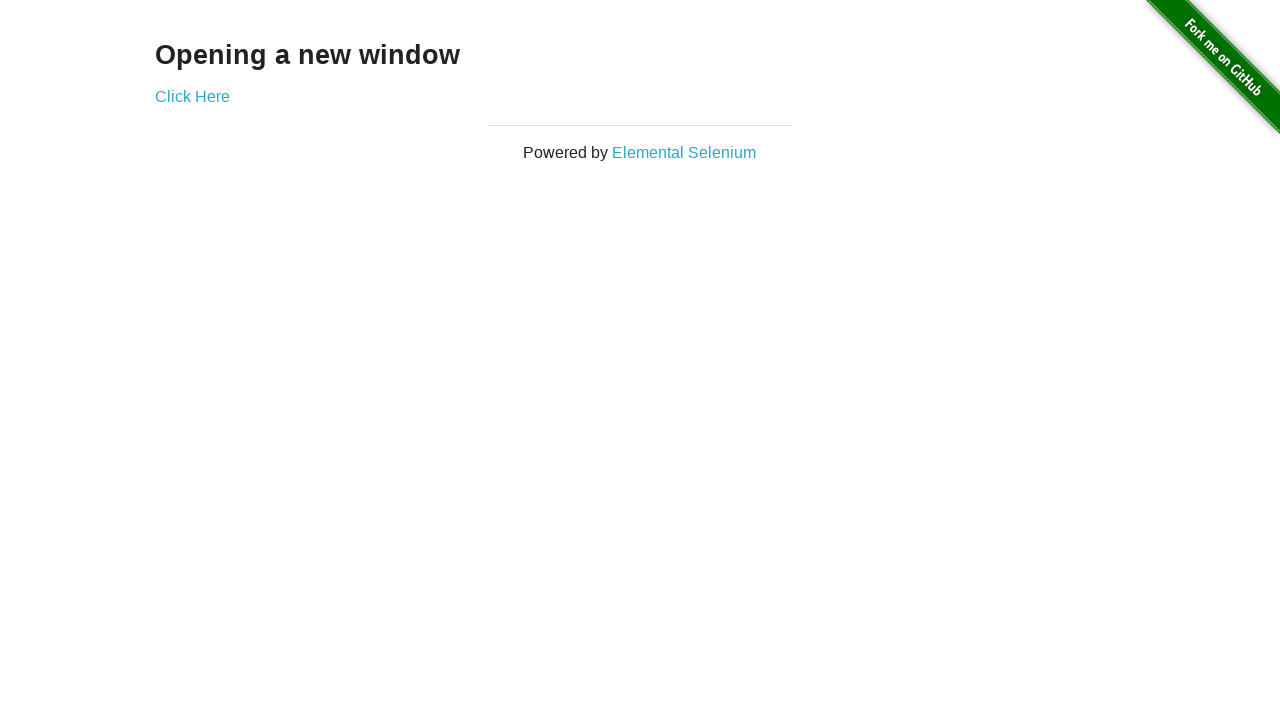

Verified original page title is 'The Internet'
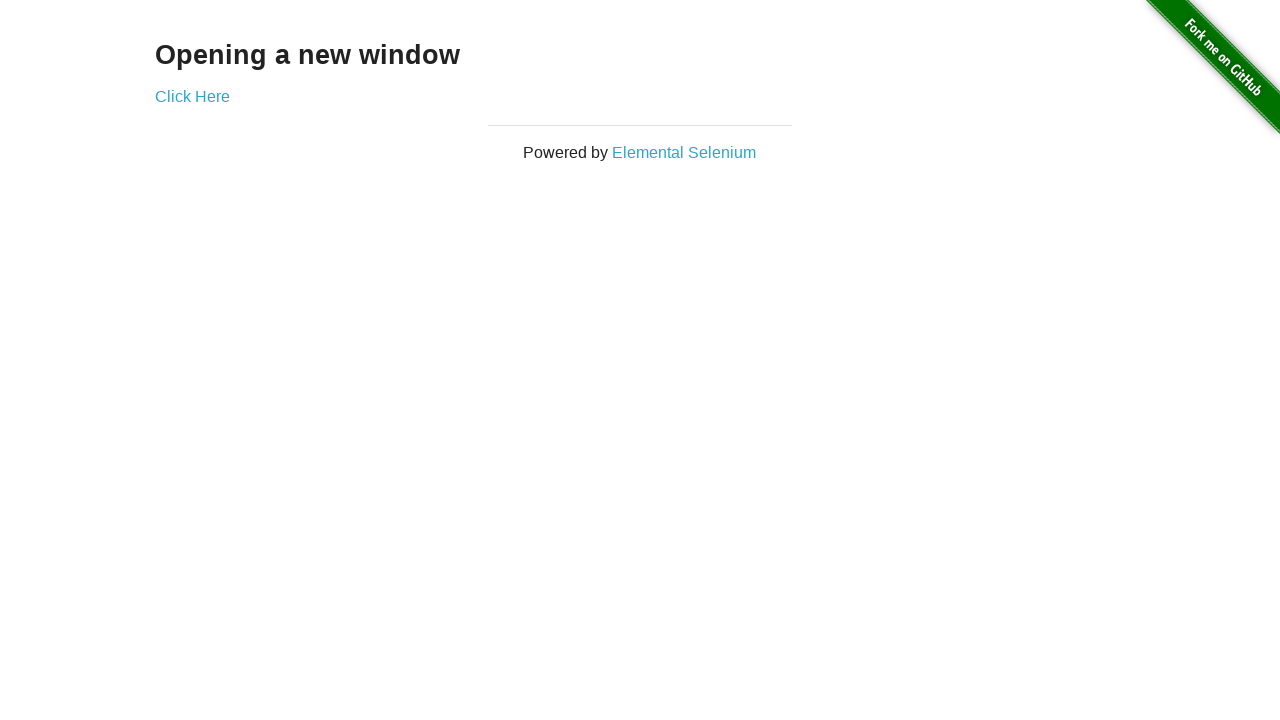

Clicked 'Click Here' button to open new window at (192, 96) on (//a)[2]
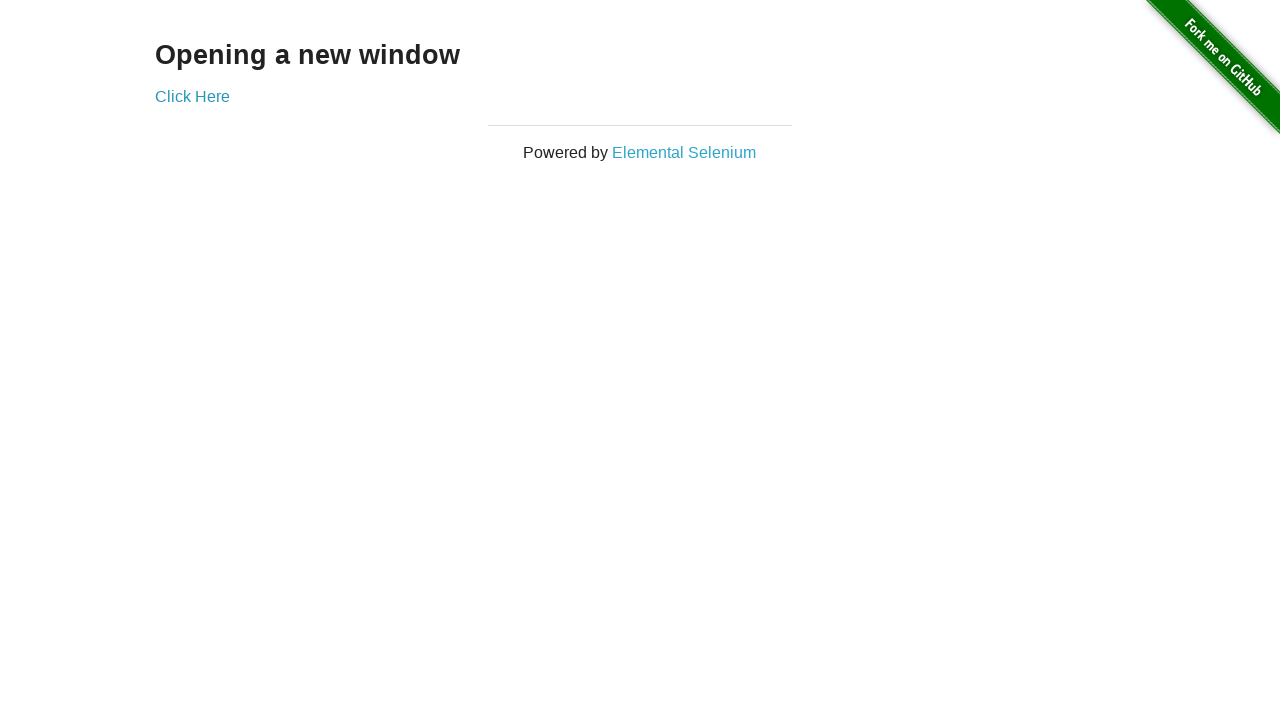

New window page loaded successfully
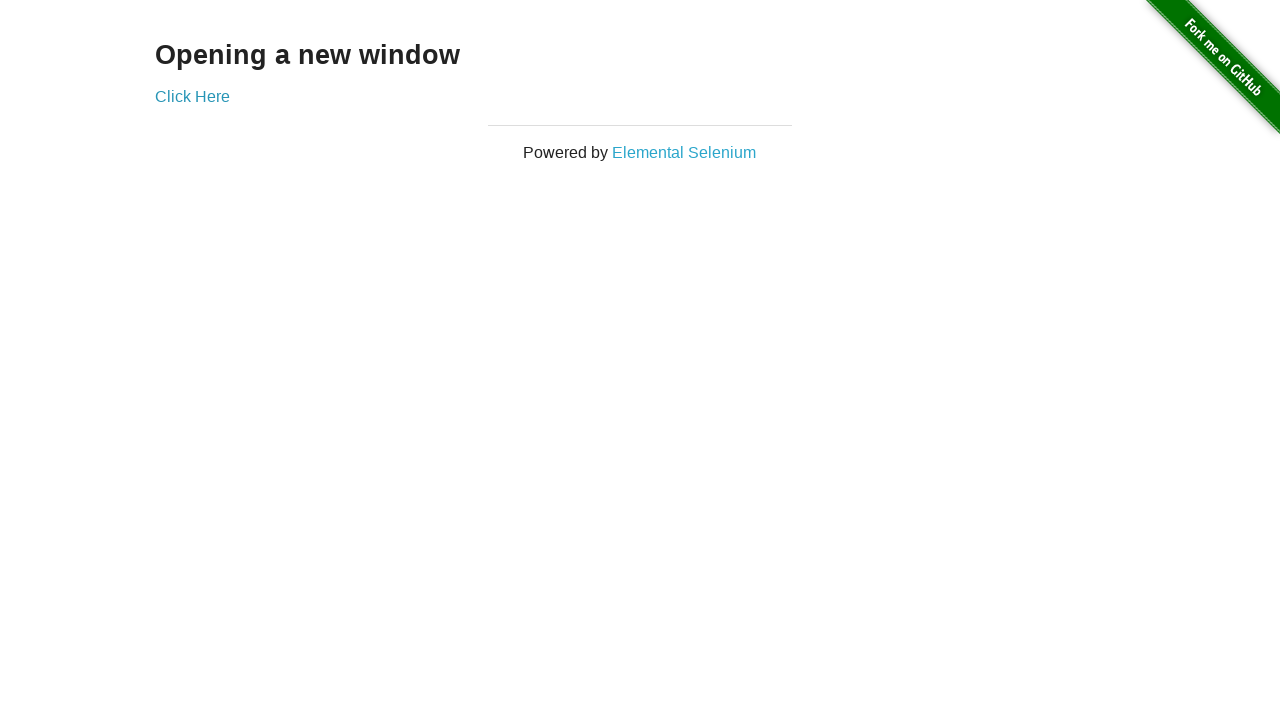

Verified new window page title is 'New Window'
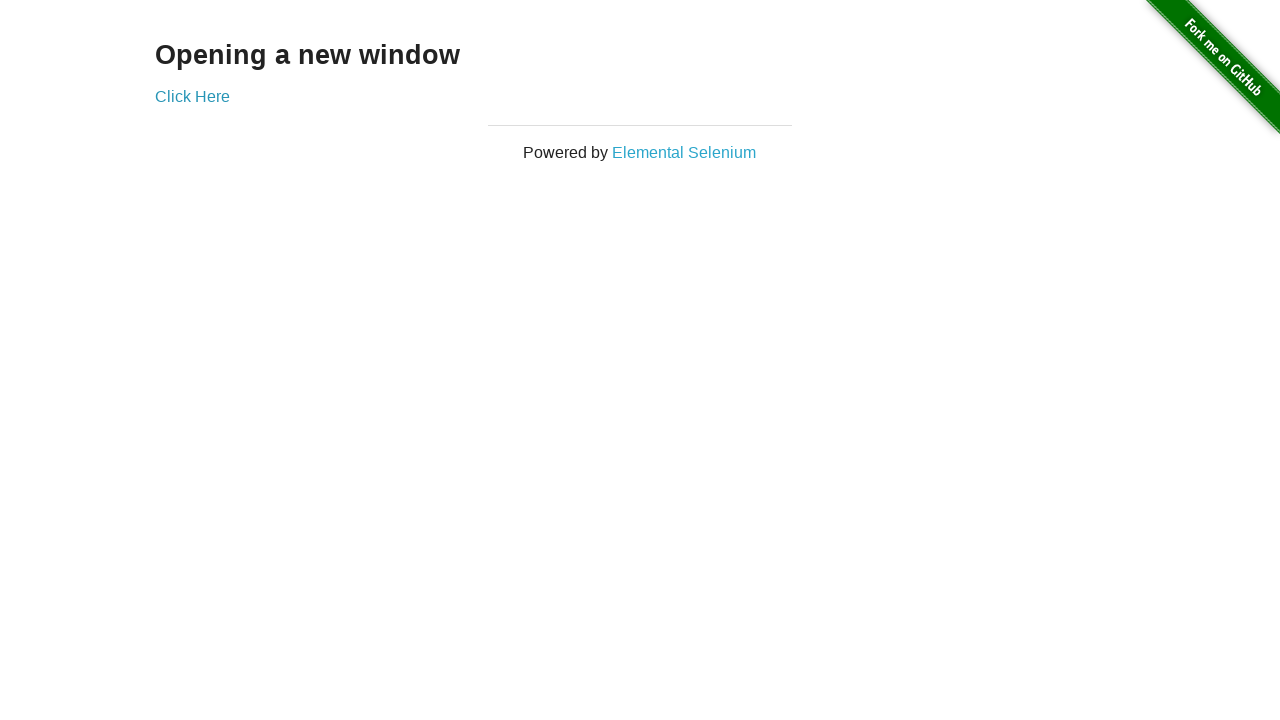

Switched to original window
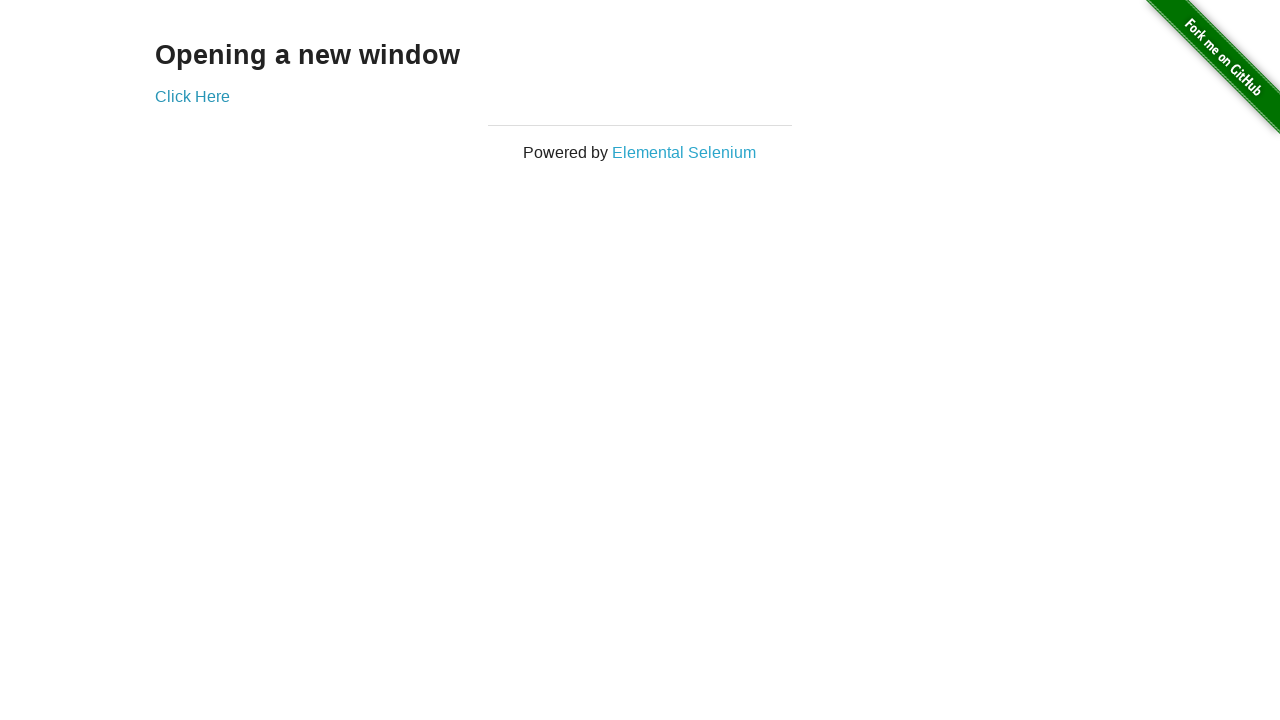

Verified original window title is still 'The Internet'
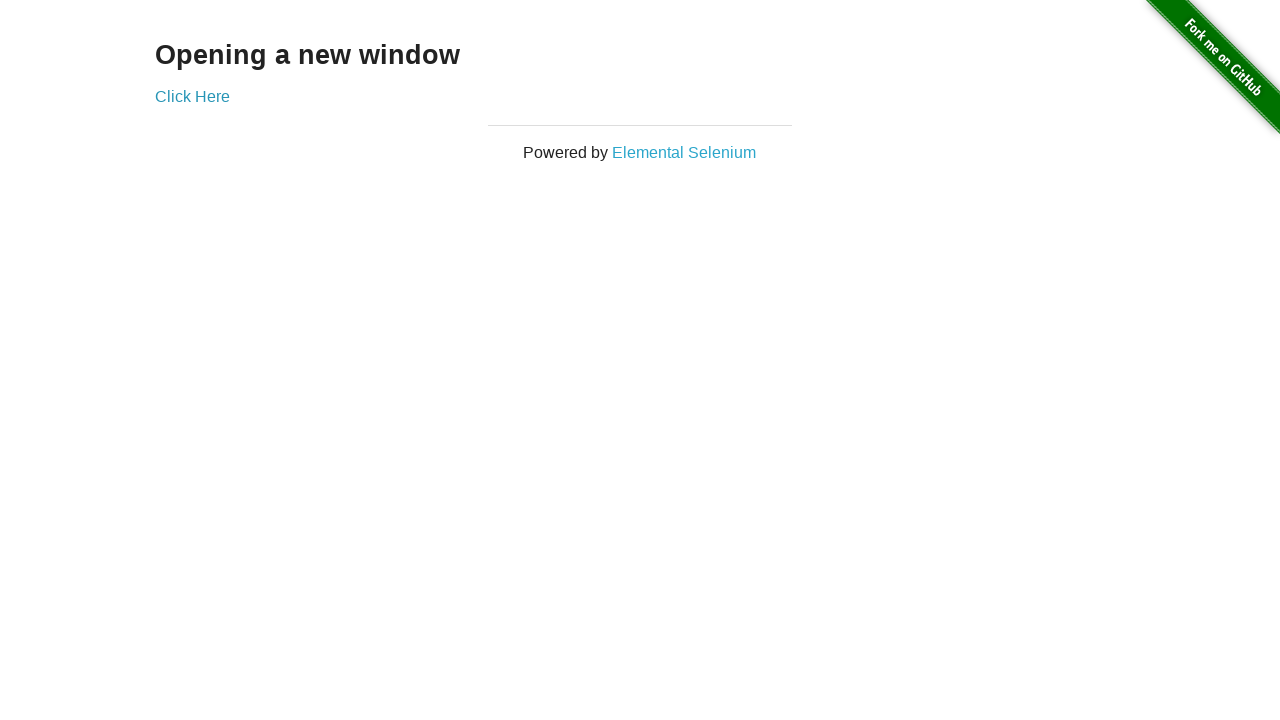

Switched back to new window
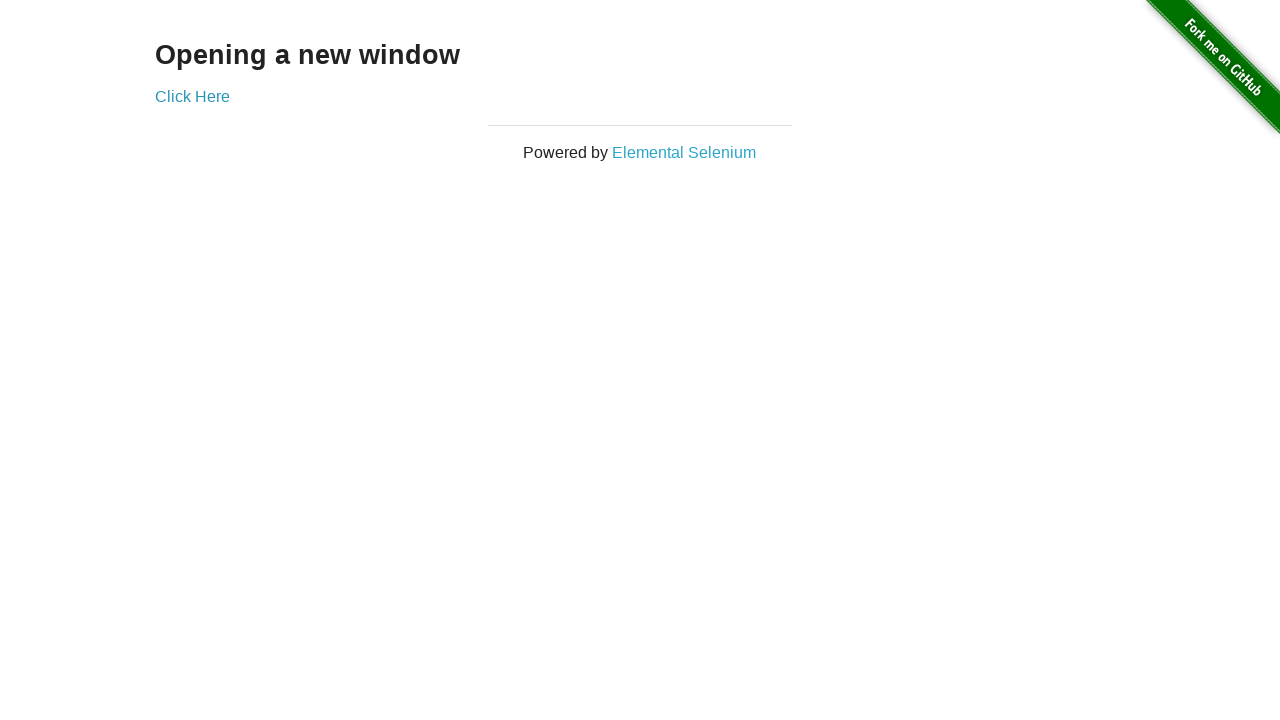

Switched back to original window again
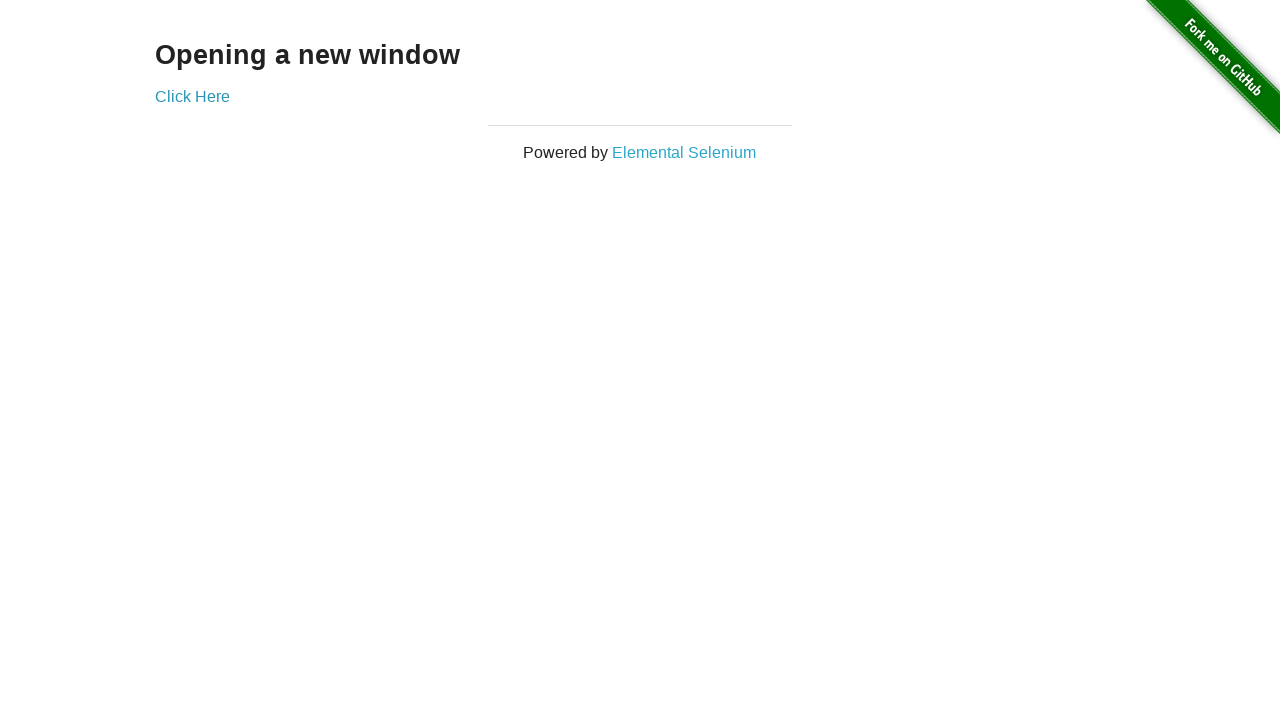

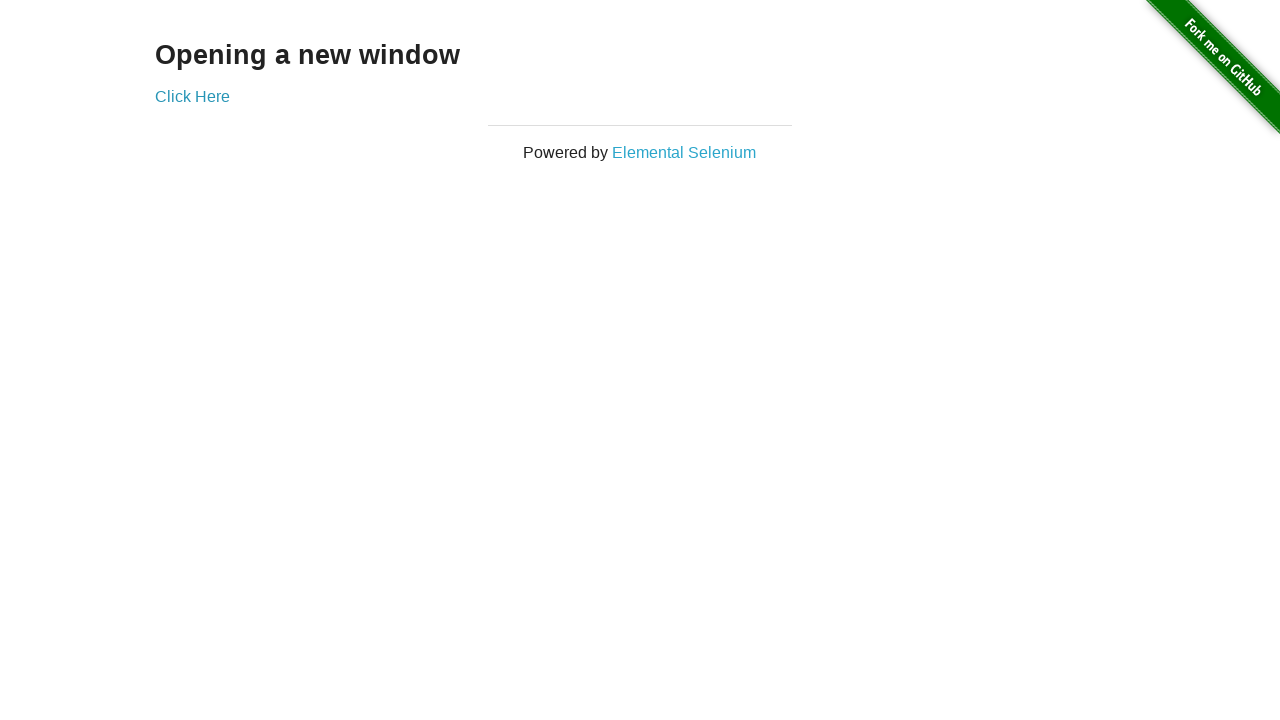